Navigates to Rahul Shetty Academy's Selenium Practice page and waits for it to load

Starting URL: https://rahulshettyacademy.com/seleniumPractise/#/

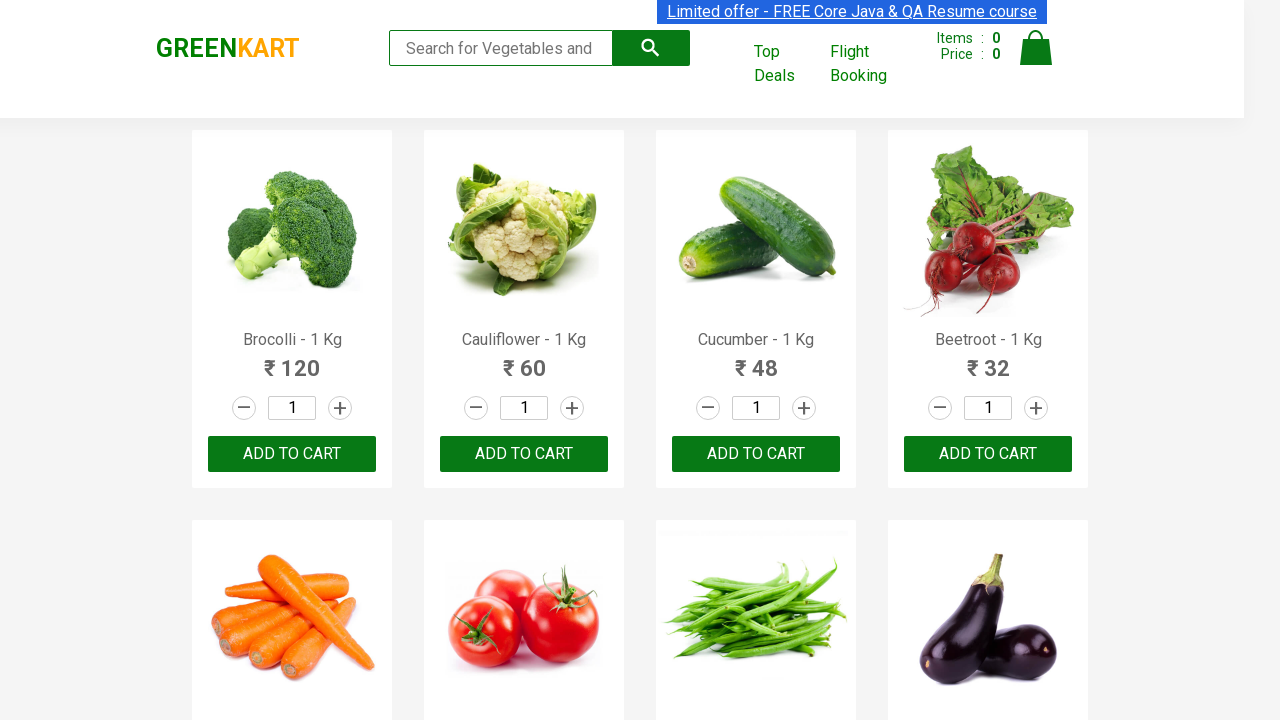

Waited for page to reach networkidle state - Rahul Shetty Academy Selenium Practice page fully loaded
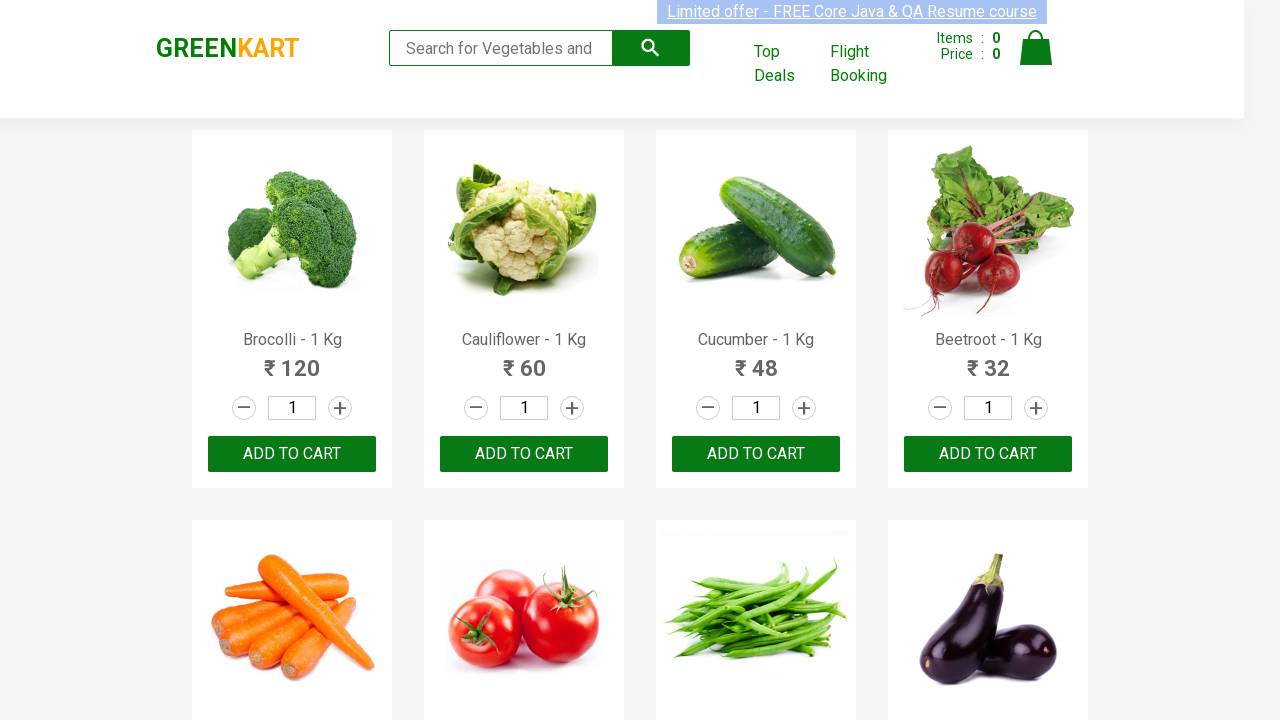

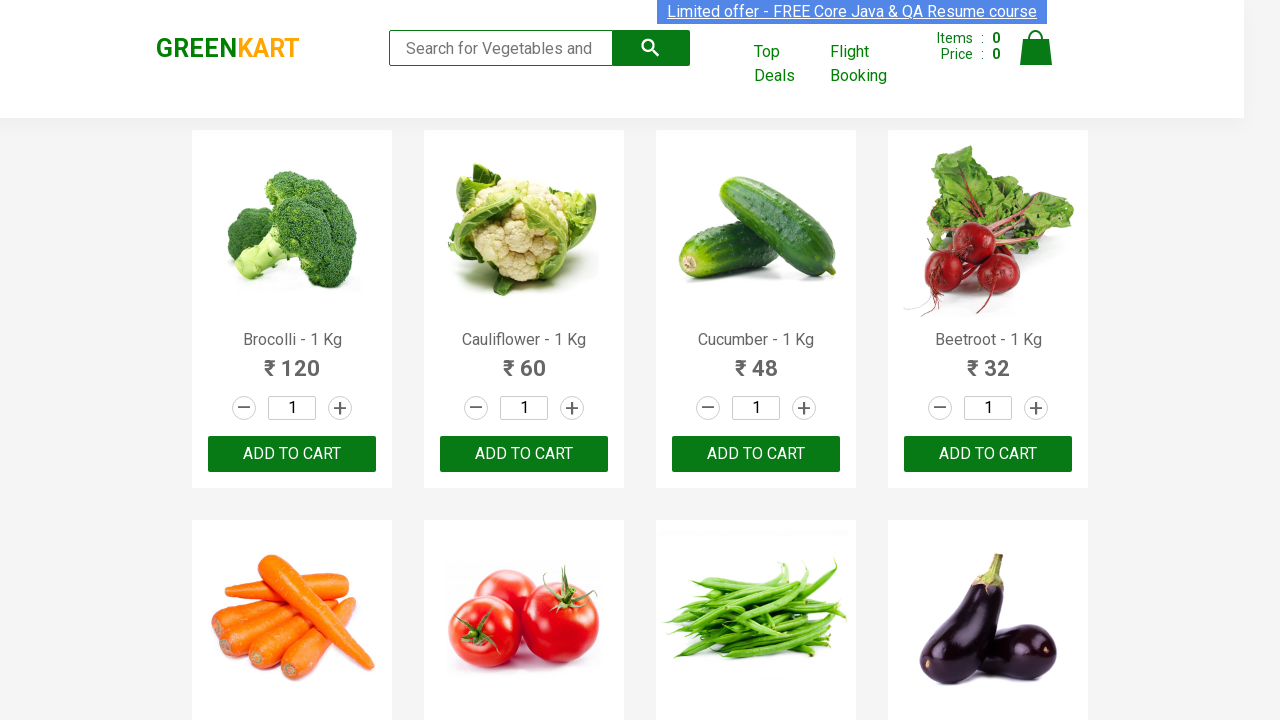